Tests the search functionality on a grocery shopping practice site by typing a search term and verifying the number of products displayed

Starting URL: https://rahulshettyacademy.com/seleniumPractise/#/

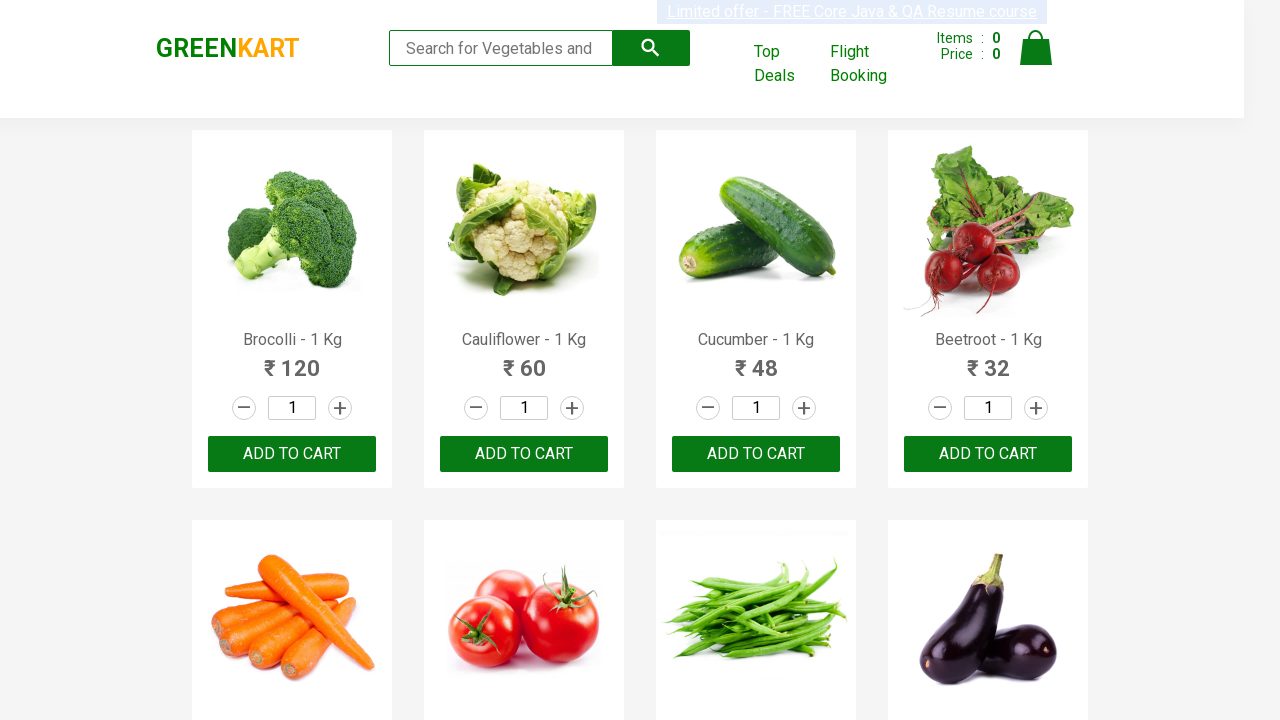

Typed 'ca' in the search box on .search-keyword
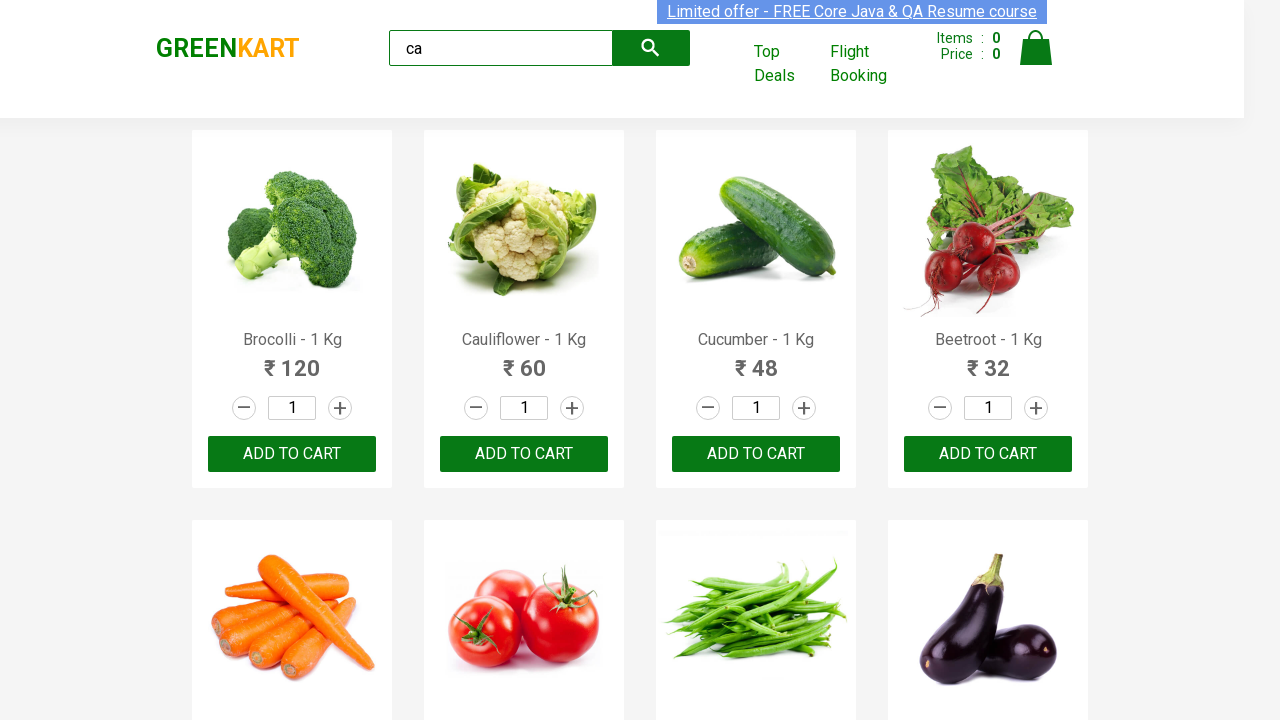

Waited for search results to load (2000ms)
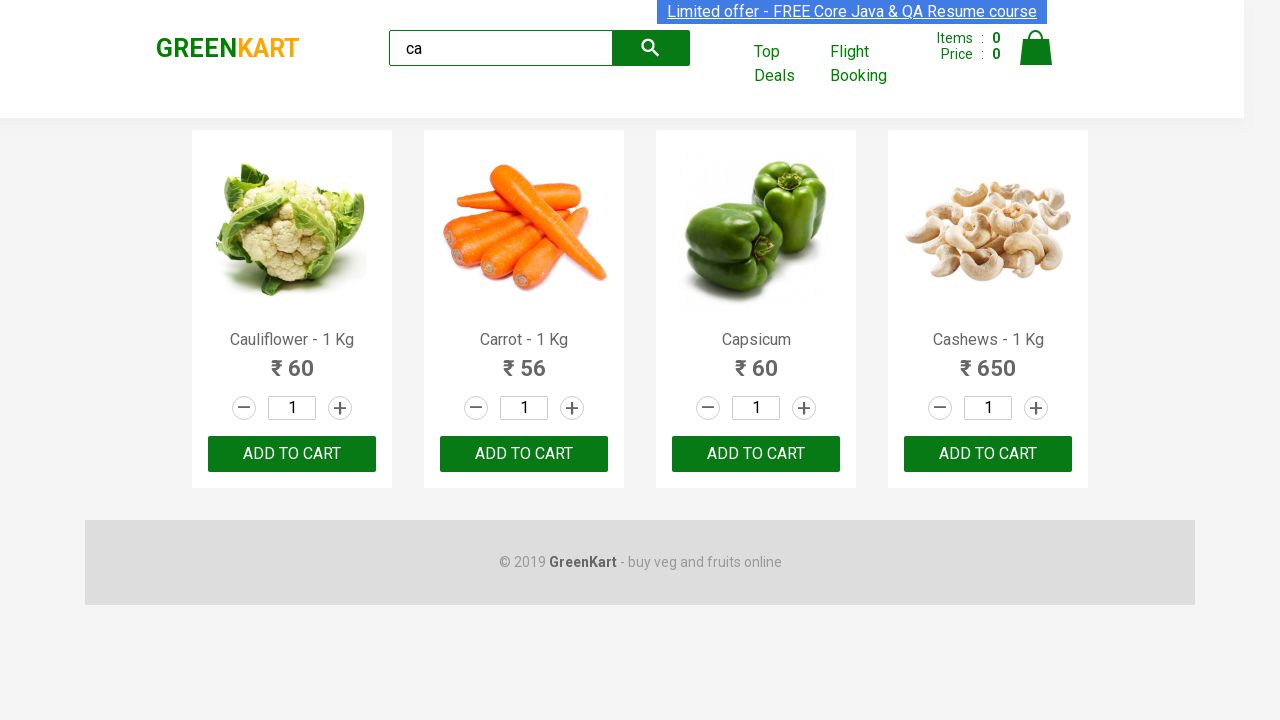

Verified that product elements are displayed on the page
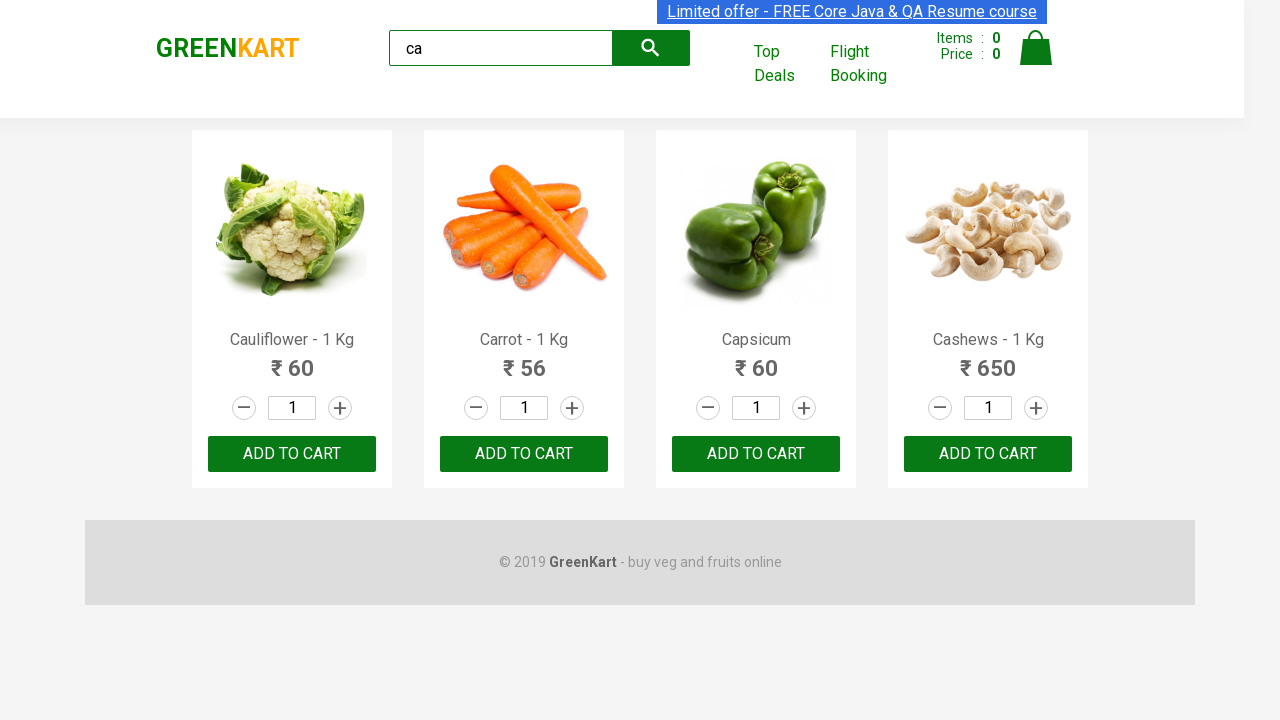

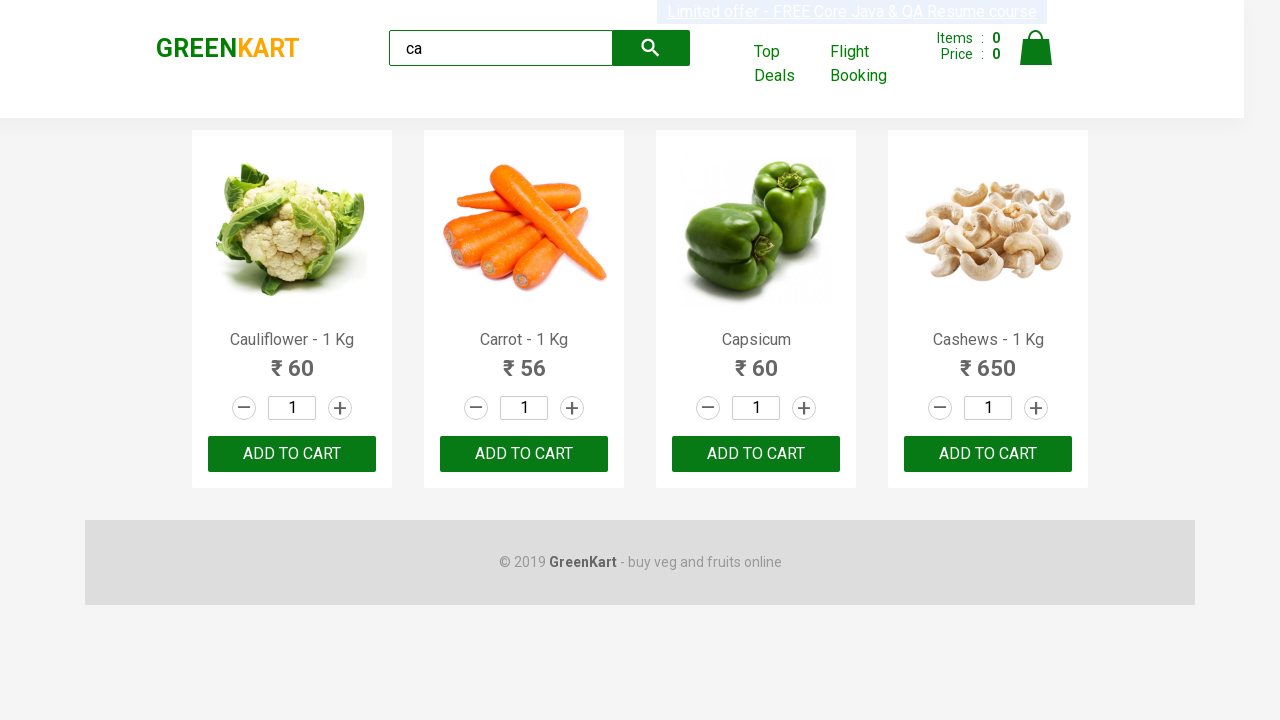